Tests range slider by clicking and using keyboard to adjust value

Starting URL: https://www.selenium.dev/selenium/web/web-form.html

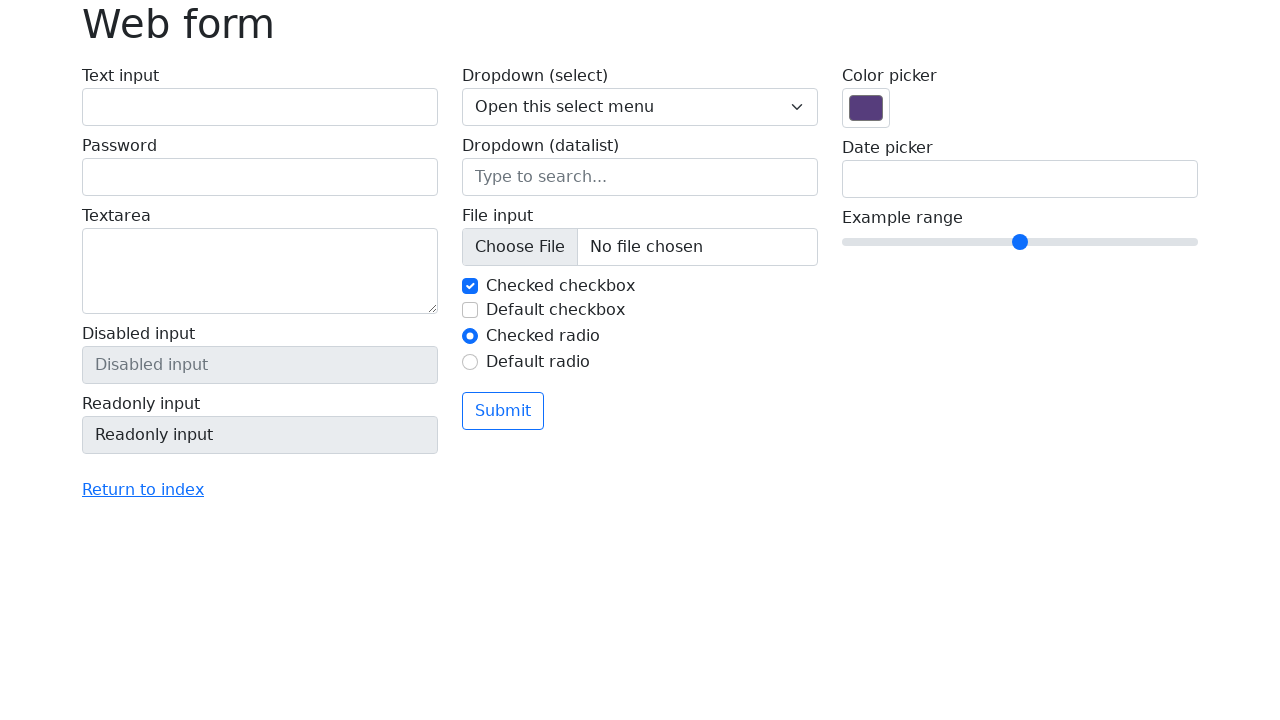

Clicked on range slider input at (1020, 242) on input[name='my-range']
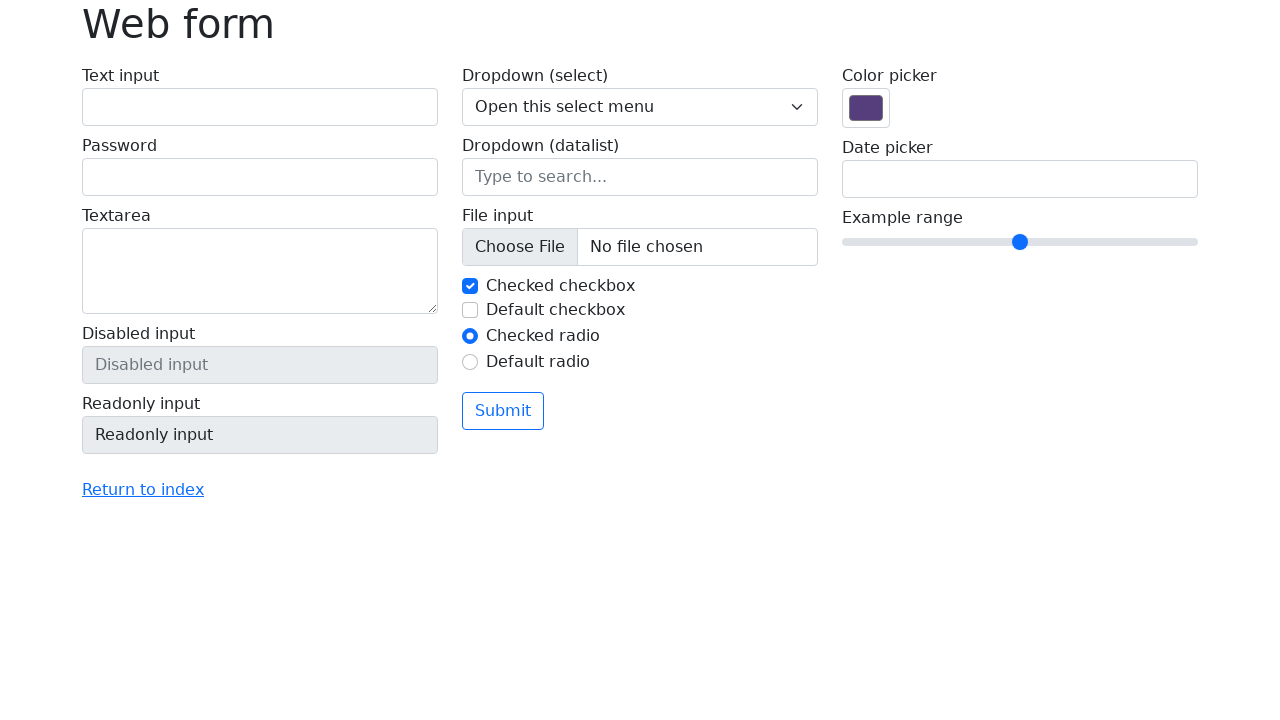

Pressed ArrowLeft to decrease range value on input[name='my-range']
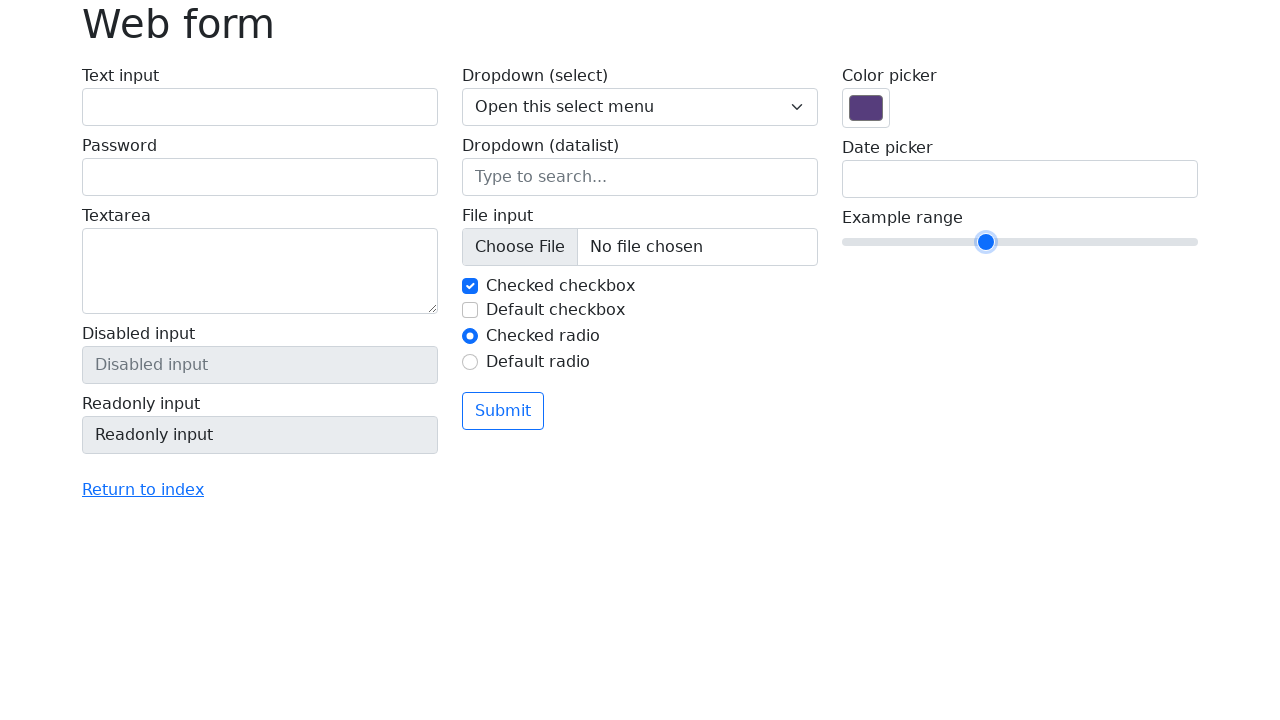

Pressed ArrowLeft again to further decrease range value on input[name='my-range']
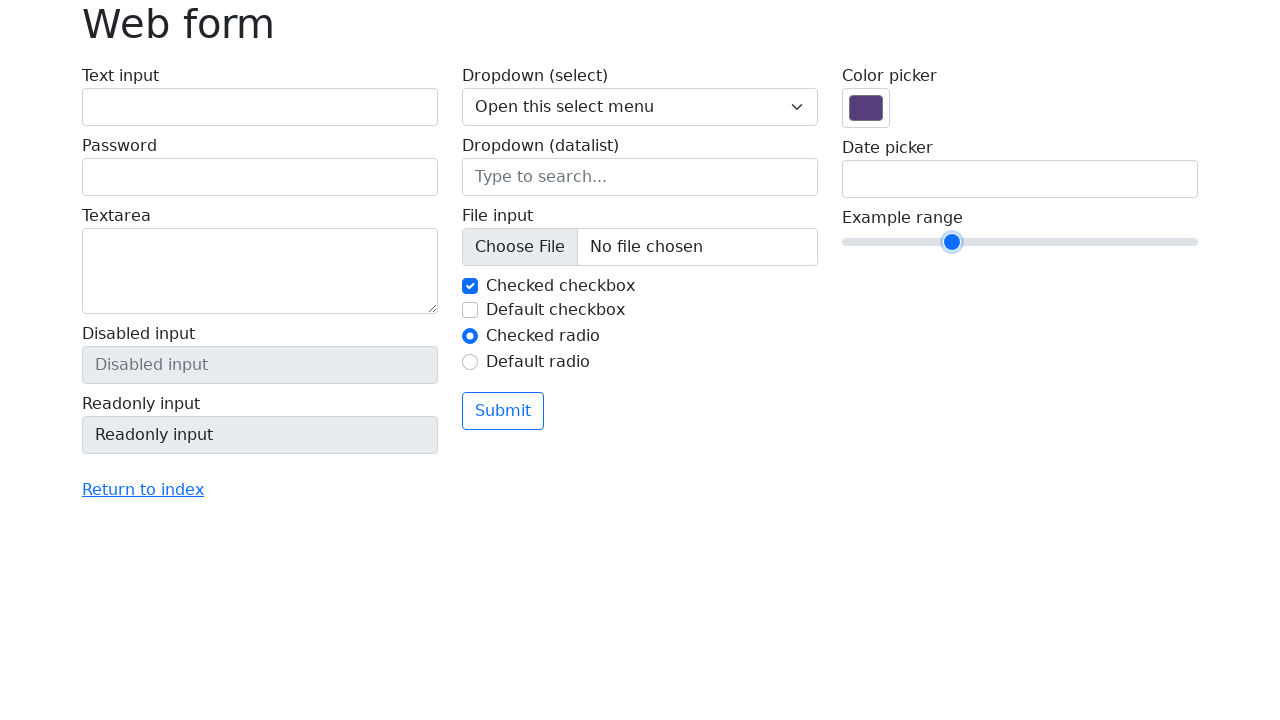

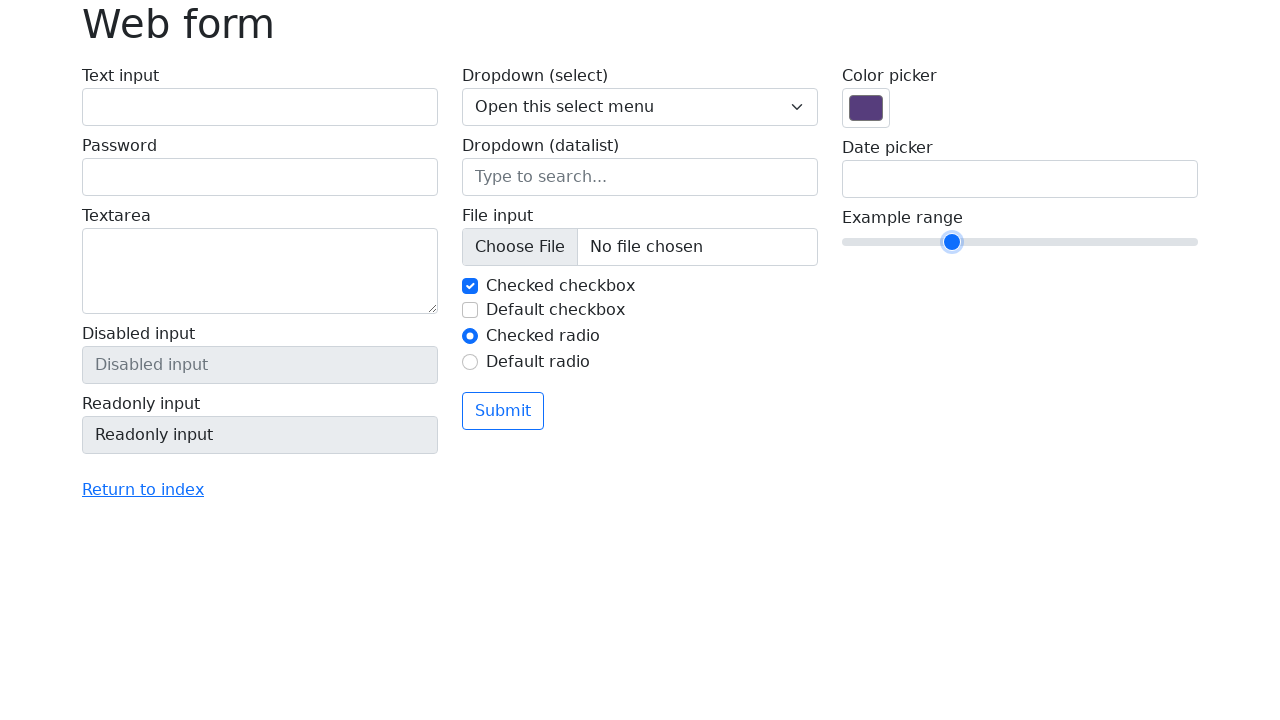